Validates that the footer on TechGlobal Training page displays the correct address and copyright text

Starting URL: https://techglobal-training.netlify.app/

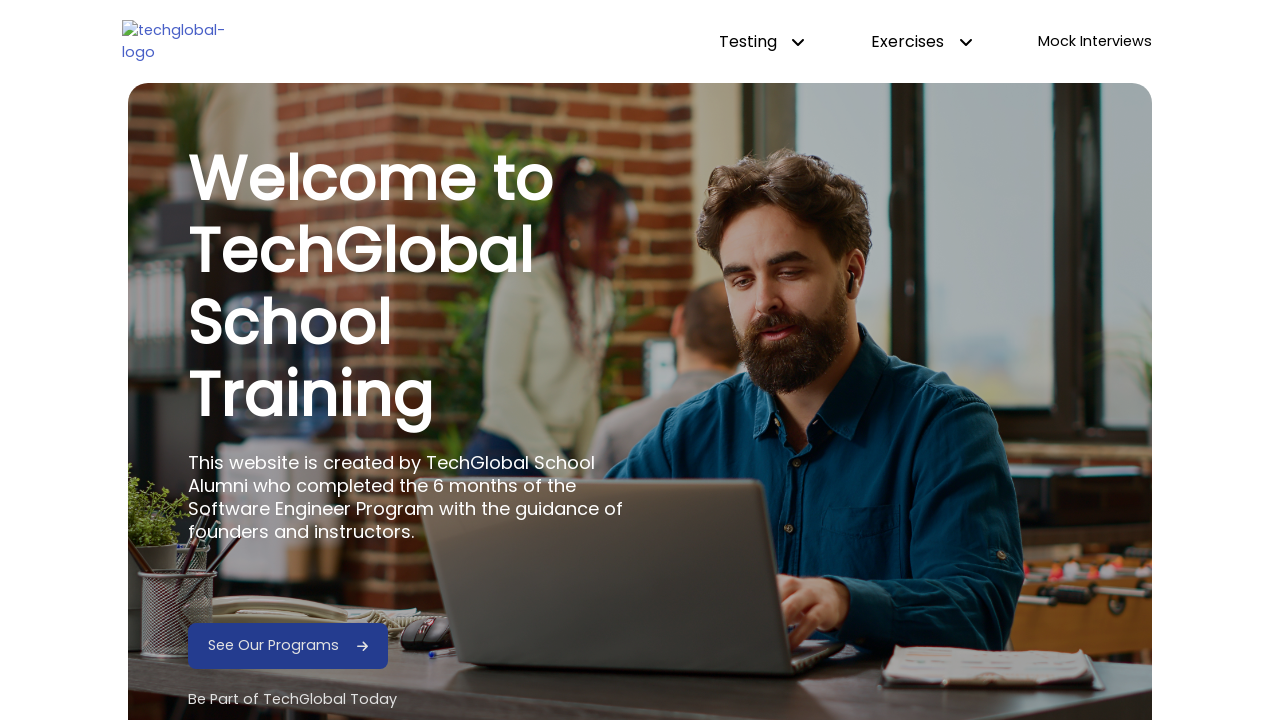

Navigated to TechGlobal Training page
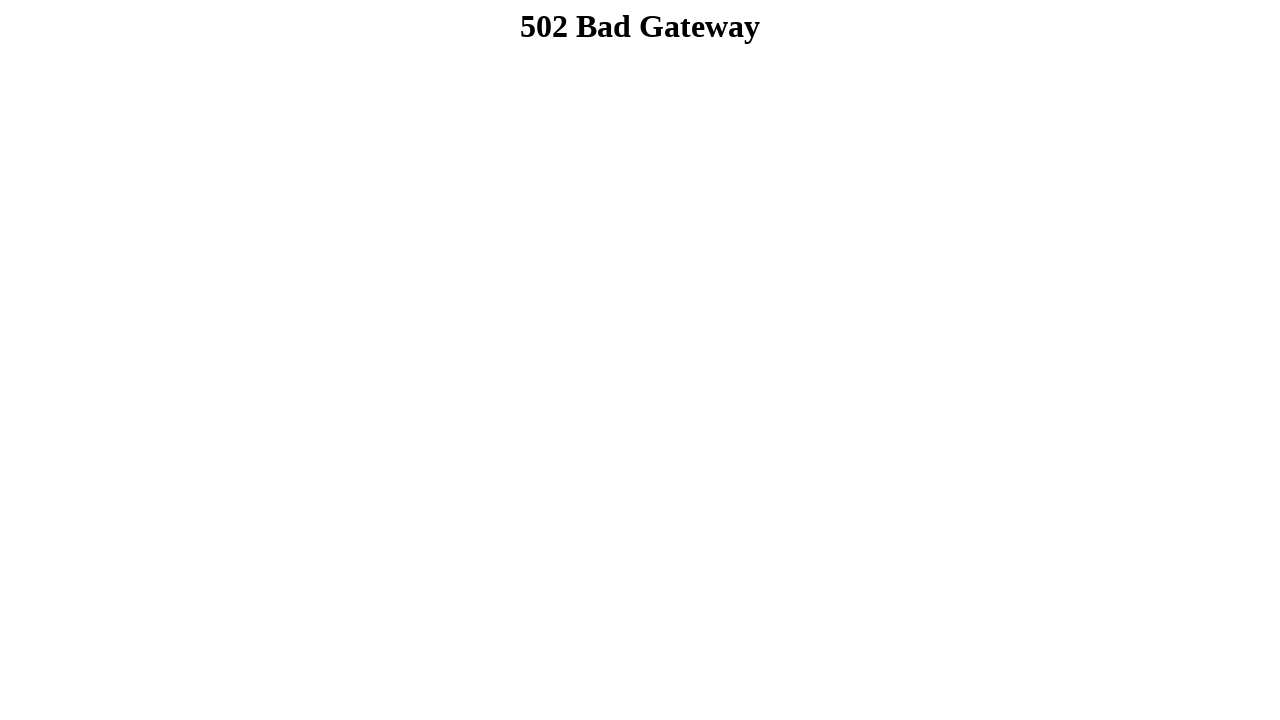

Located all footer paragraph elements
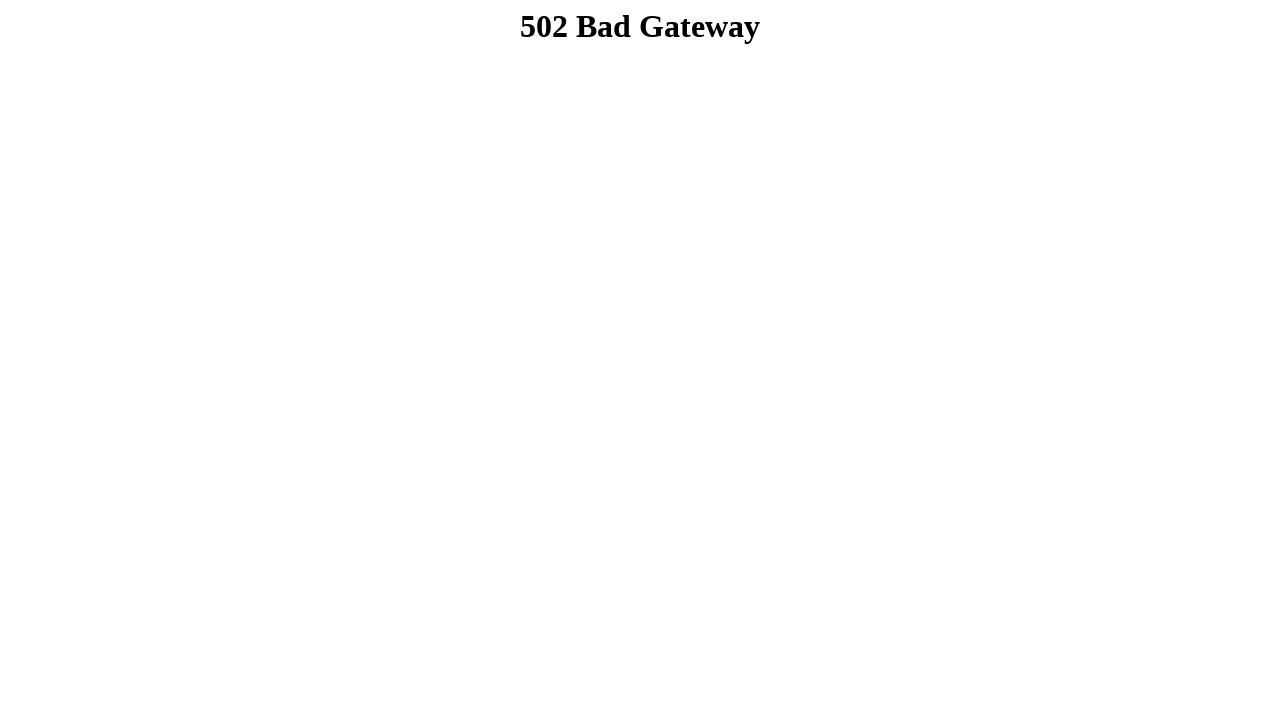

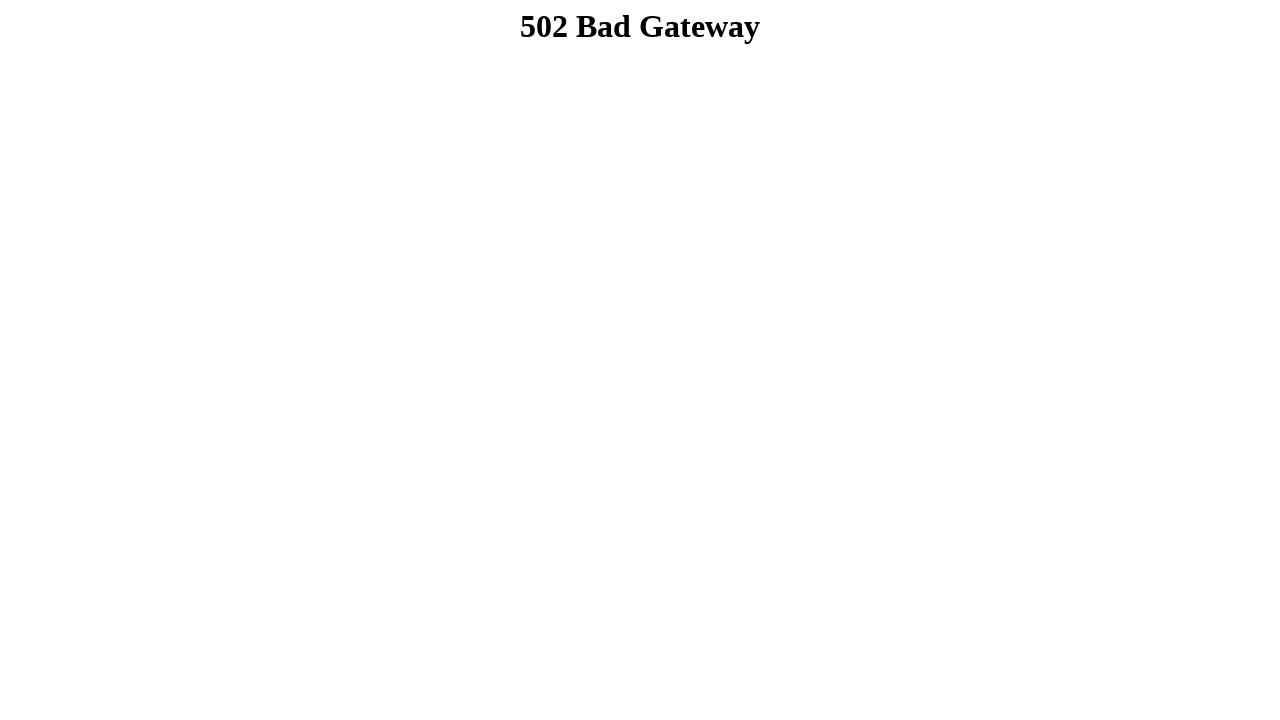